Basic browser check that navigates to the Checkly homepage to verify the page loads successfully

Starting URL: https://checklyhq.com/

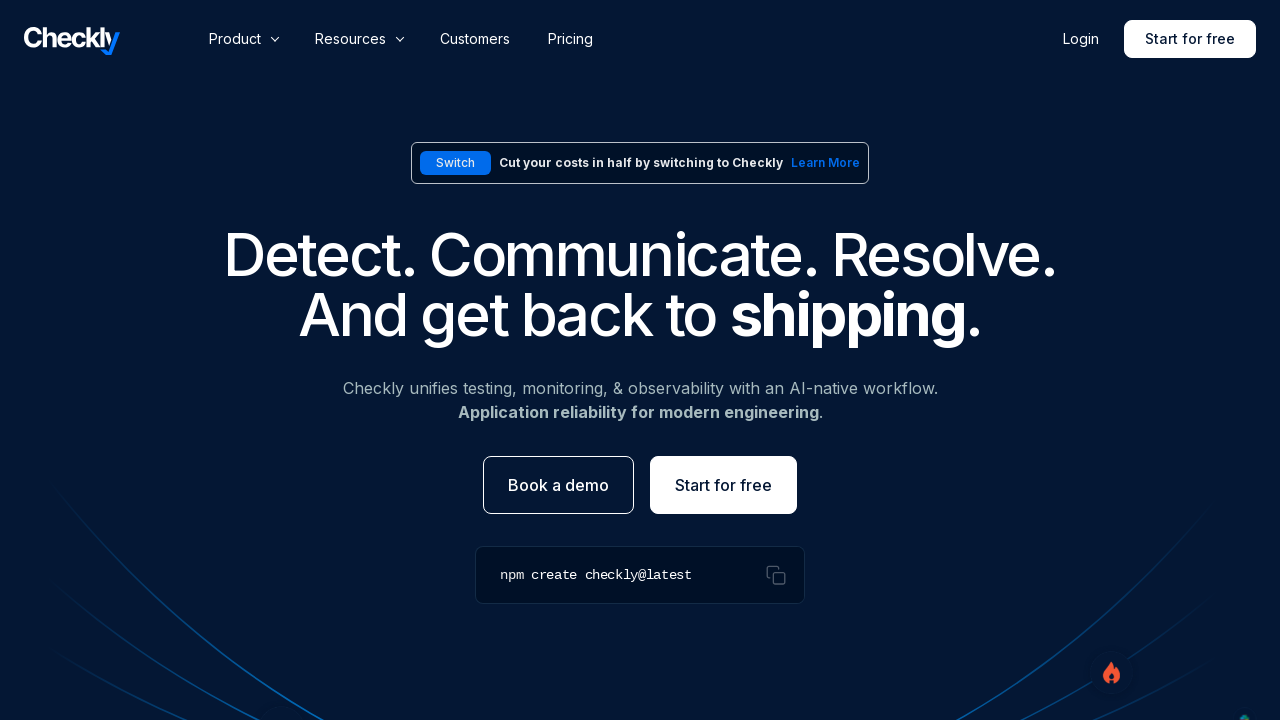

Waited for page to reach domcontentloaded state
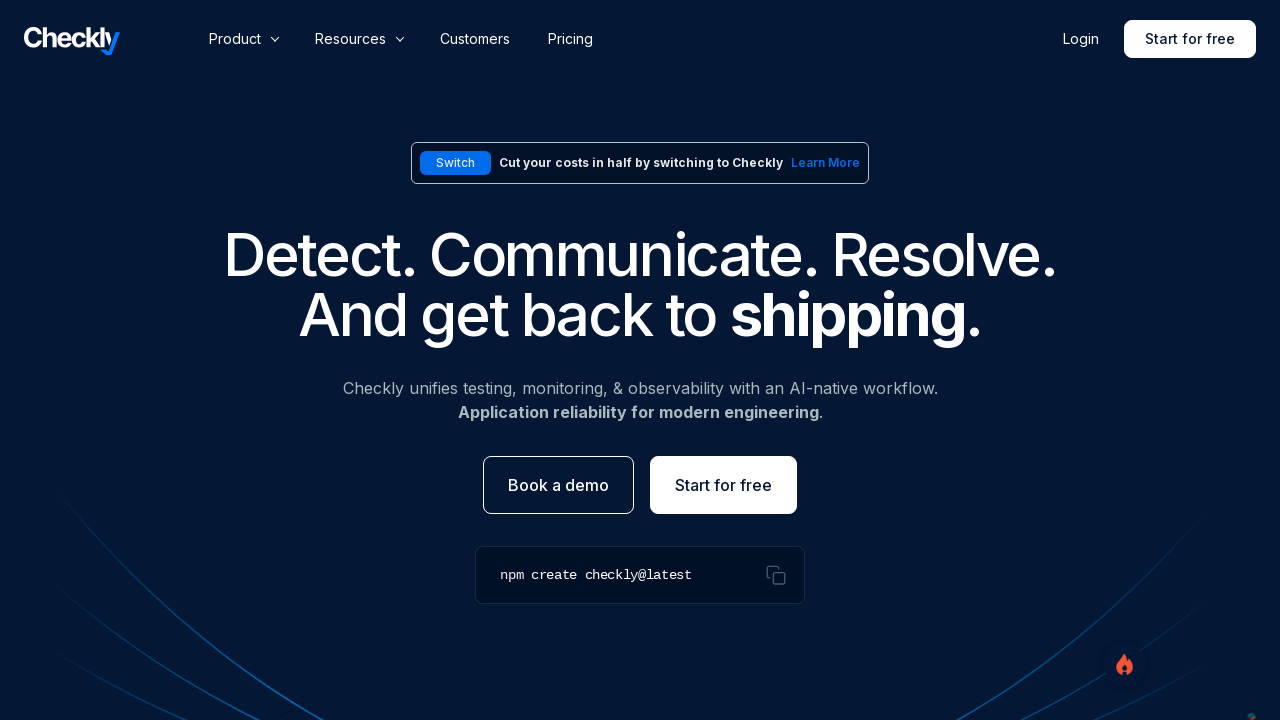

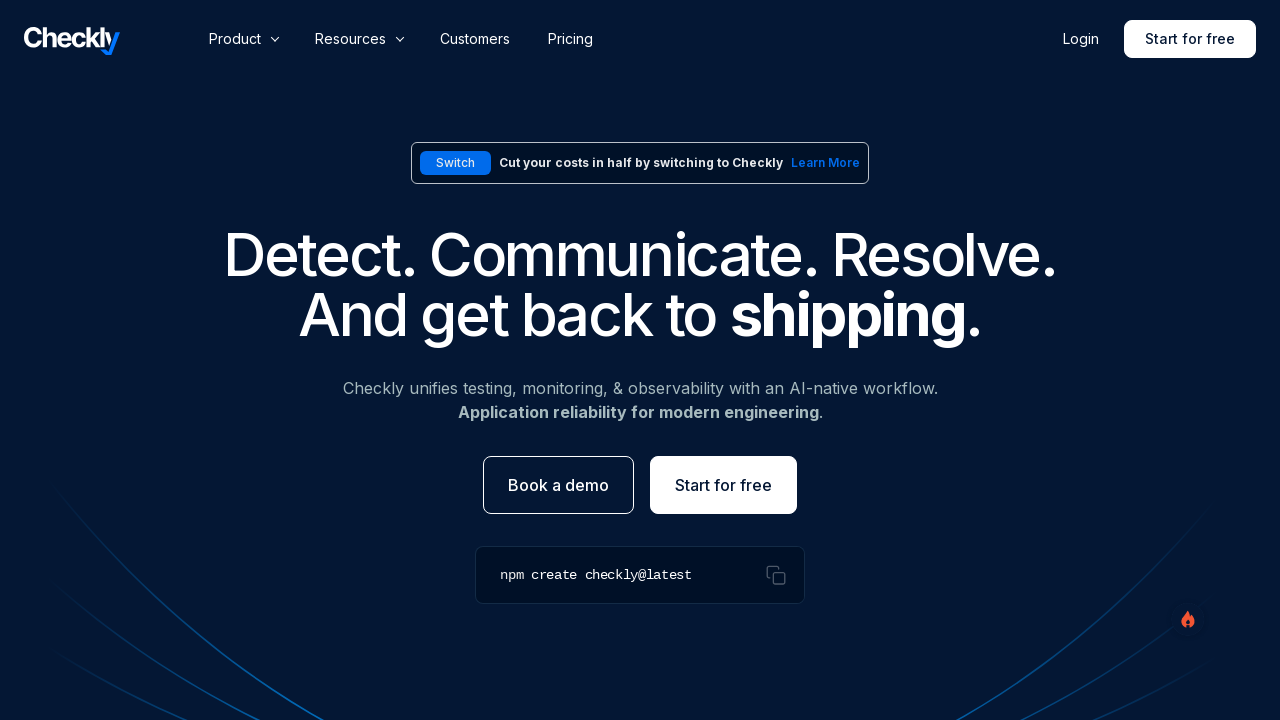